Navigates to a text comparison website after loading with an ad blocker extension

Starting URL: https://text-compare.com/

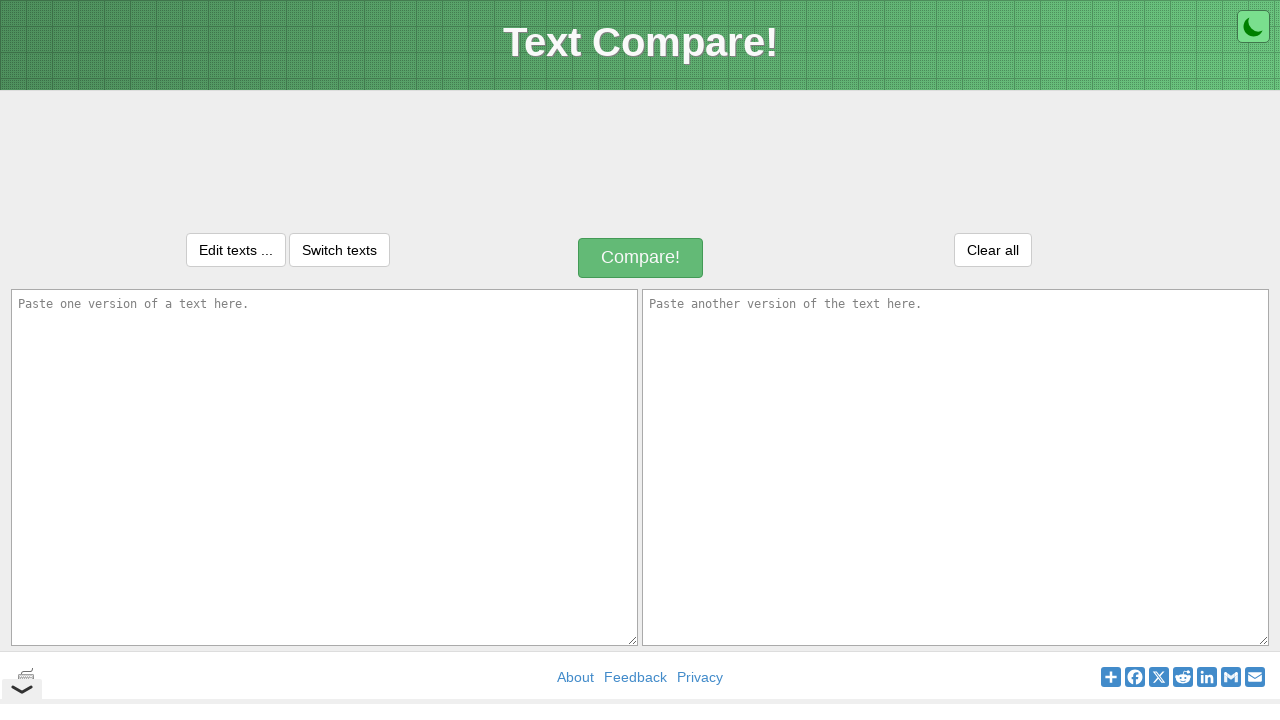

Page loaded with domcontentloaded state at https://text-compare.com/
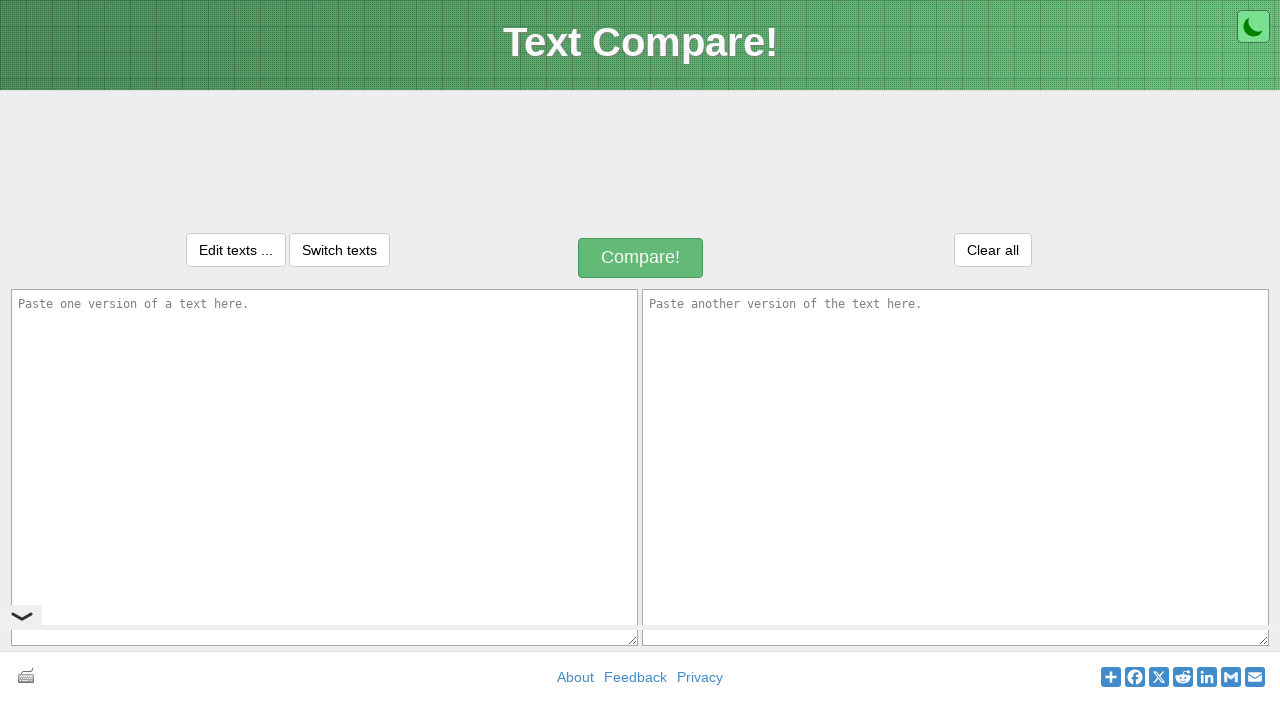

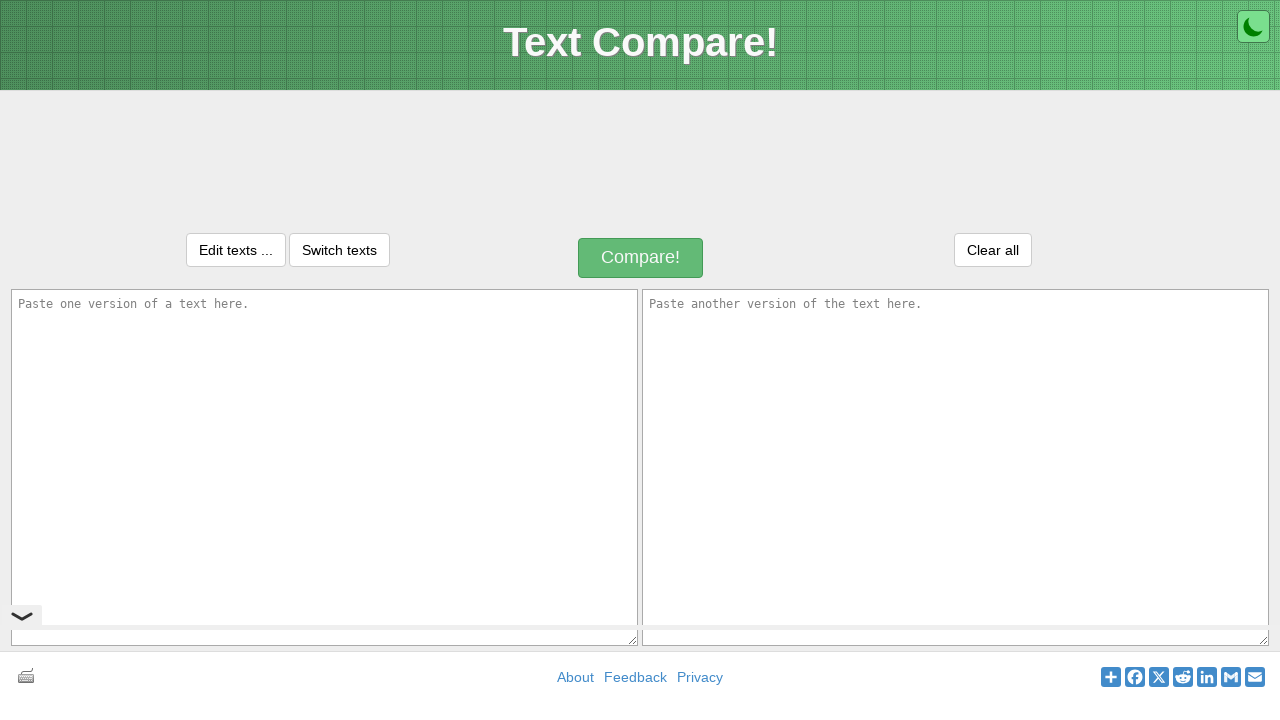